Tests right-click functionality on a context menu demo page by performing a right-click action on a button element to trigger the context menu

Starting URL: https://swisnl.github.io/jQuery-contextMenu/demo.html

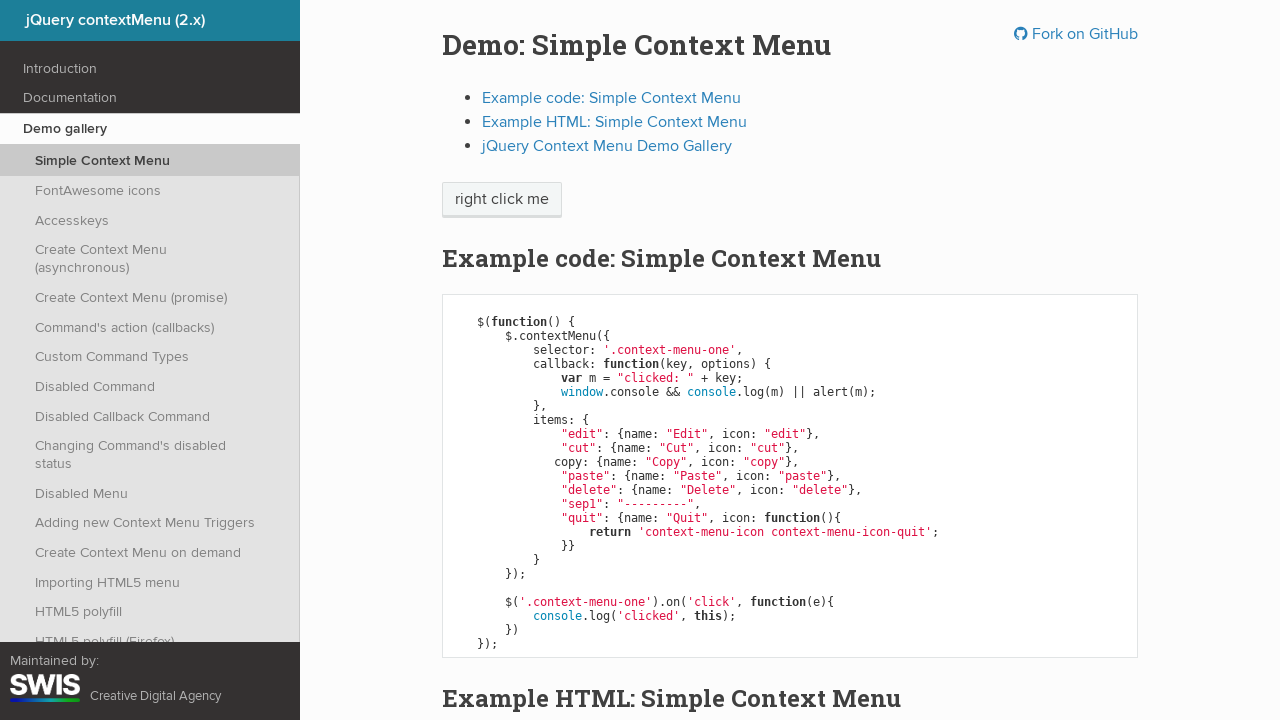

Button element located and waited for visibility
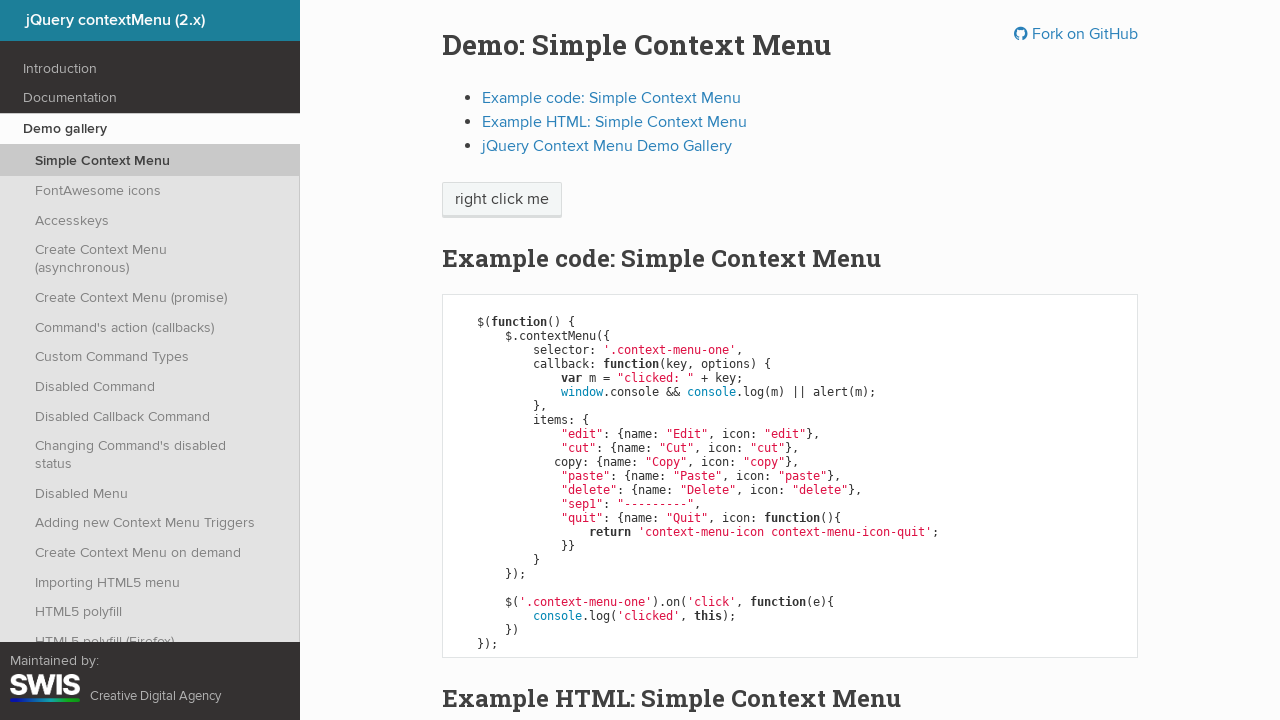

Right-clicked on the context menu button to trigger context menu at (502, 200) on span.context-menu-one.btn.btn-neutral
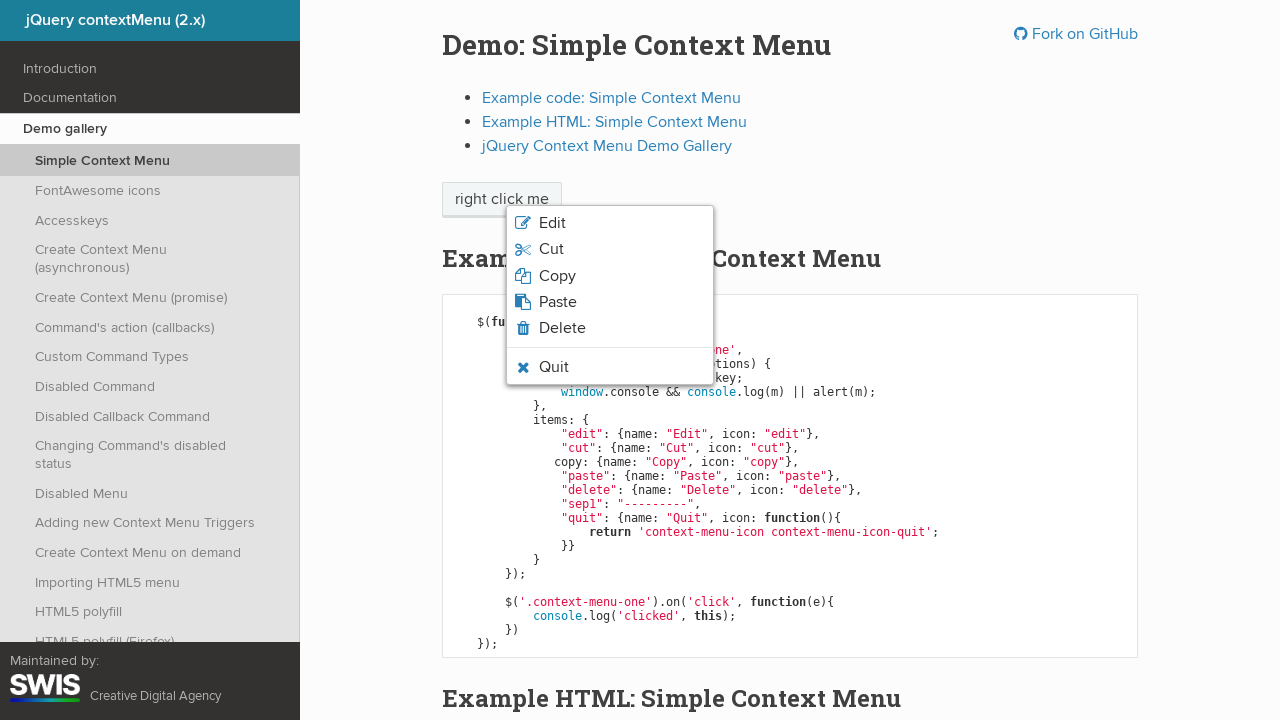

Context menu appeared and became visible
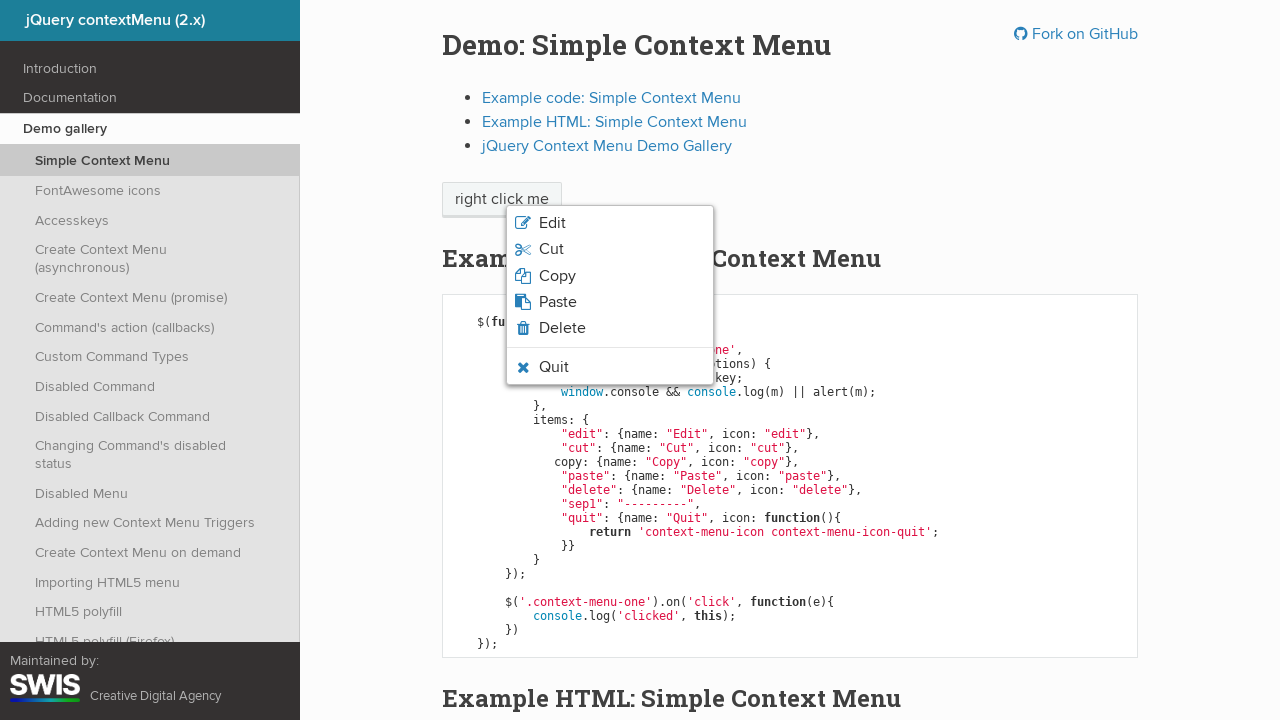

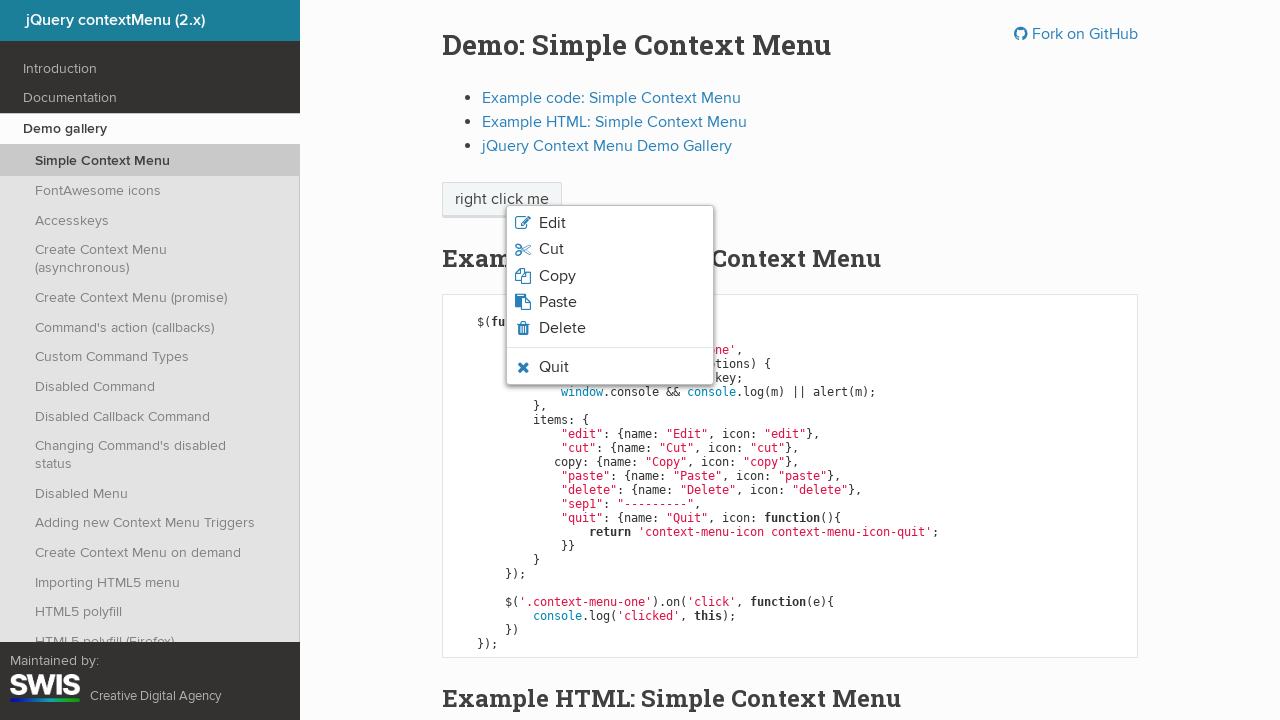